Tests GitHub's advanced search form by filling in search criteria (search term, repository owner, date, and language) and submitting the form to perform a search.

Starting URL: https://github.com/search/advanced

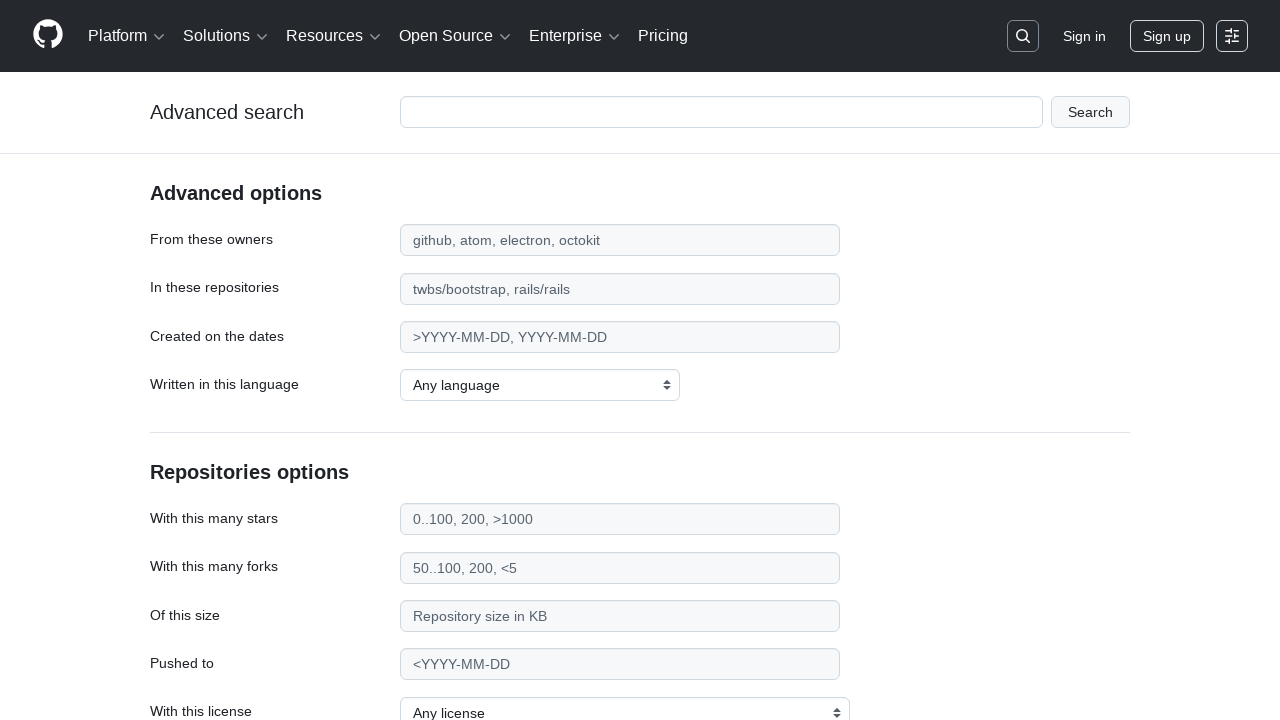

Filled main search input with 'web-scraping' on #adv_code_search input.js-advanced-search-input
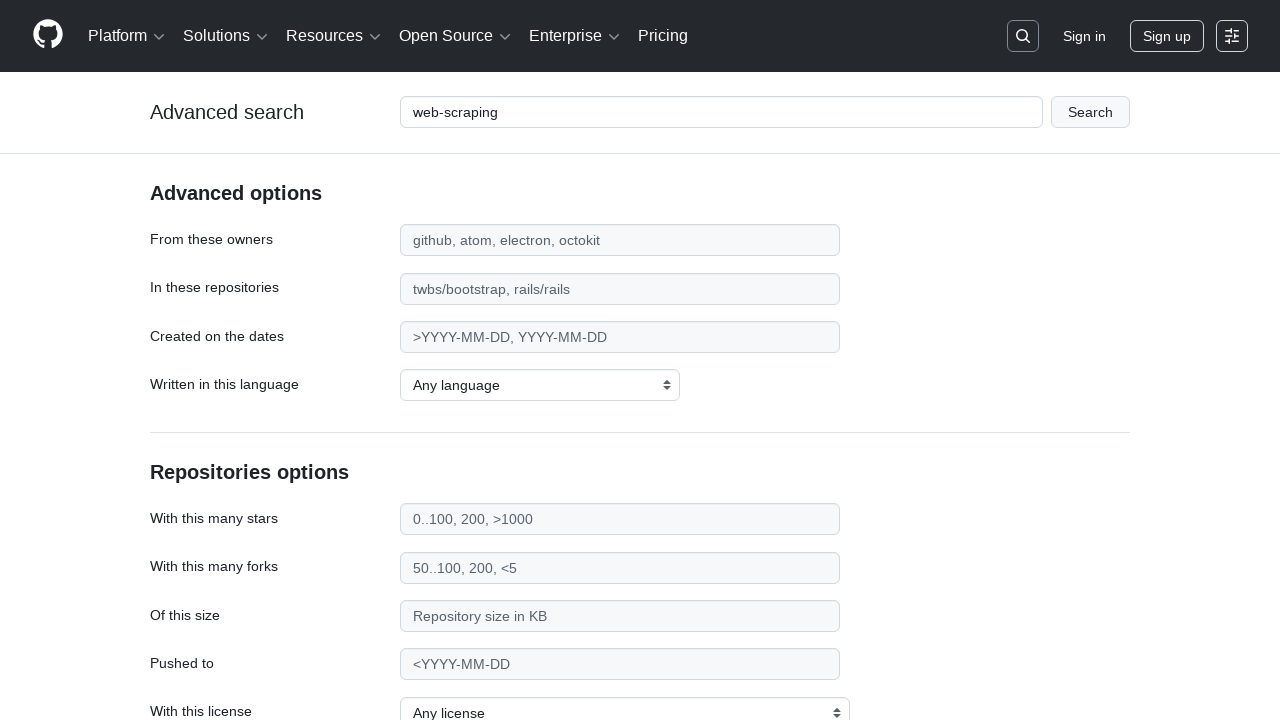

Filled repository owner field with 'microsoft' on #search_from
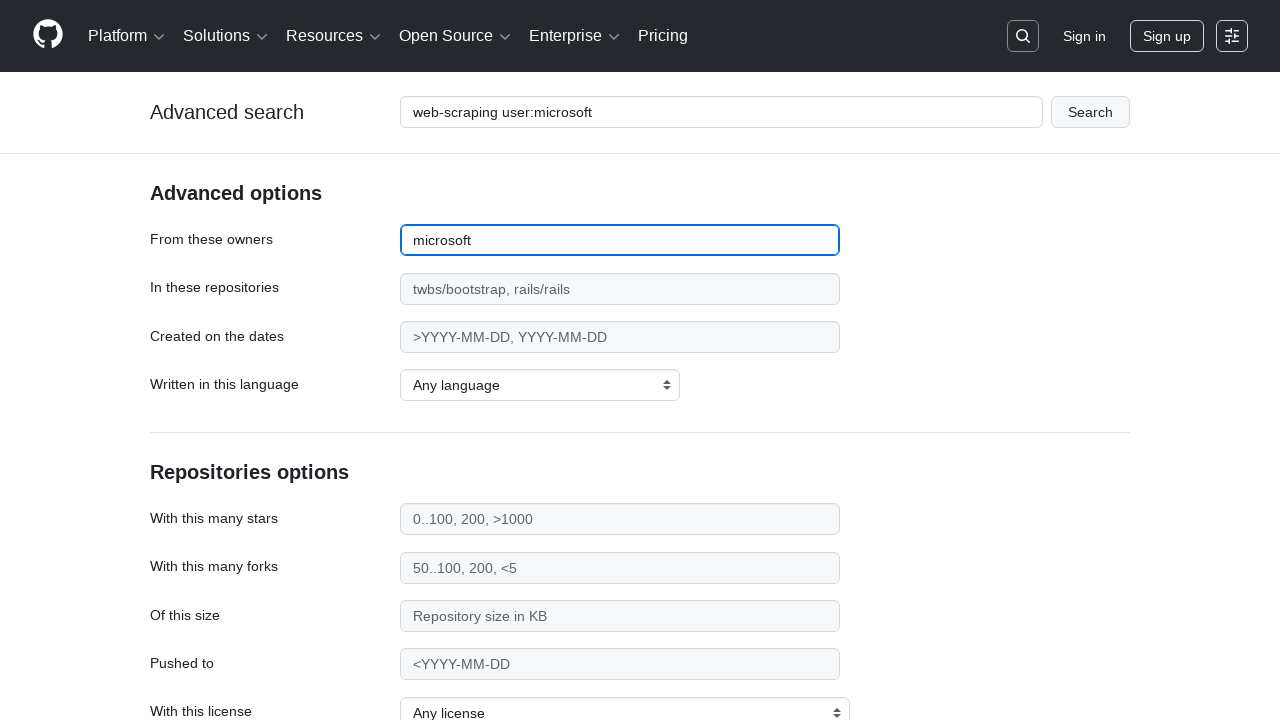

Filled date field with '>2020' on #search_date
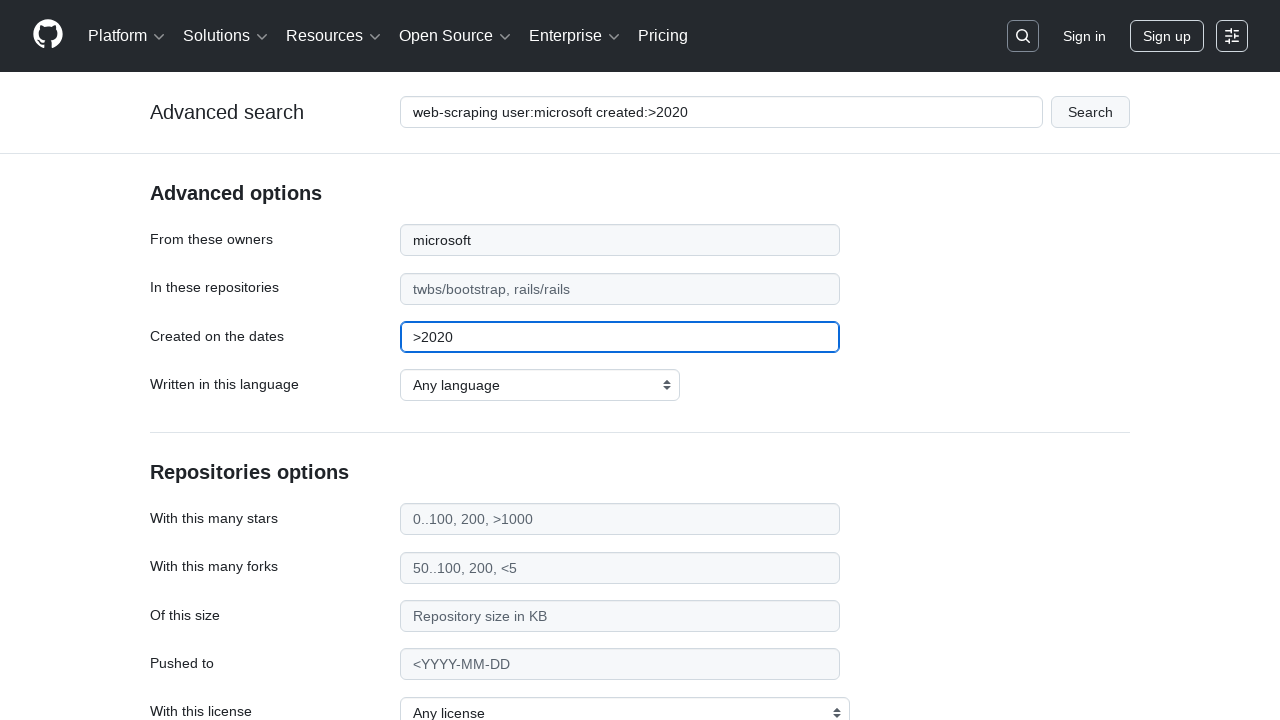

Selected 'Python' from language dropdown on select#search_language
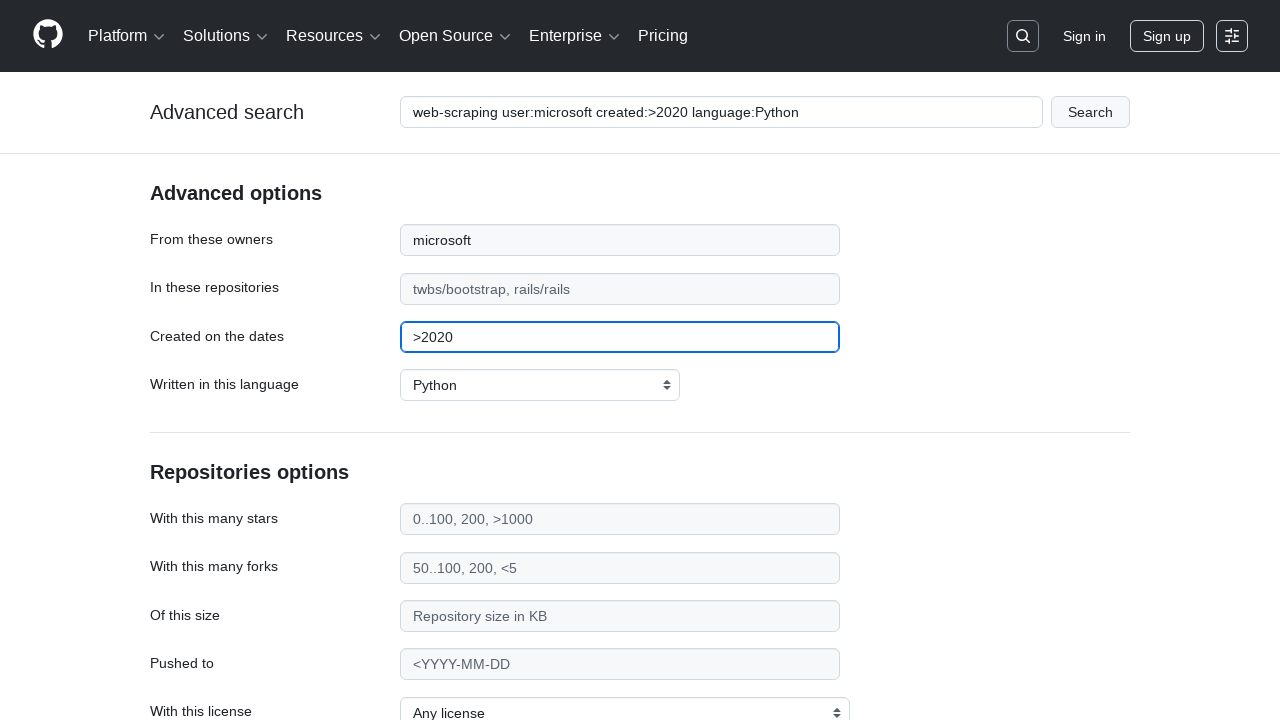

Clicked submit button to perform advanced search at (1090, 112) on #adv_code_search button[type="submit"]
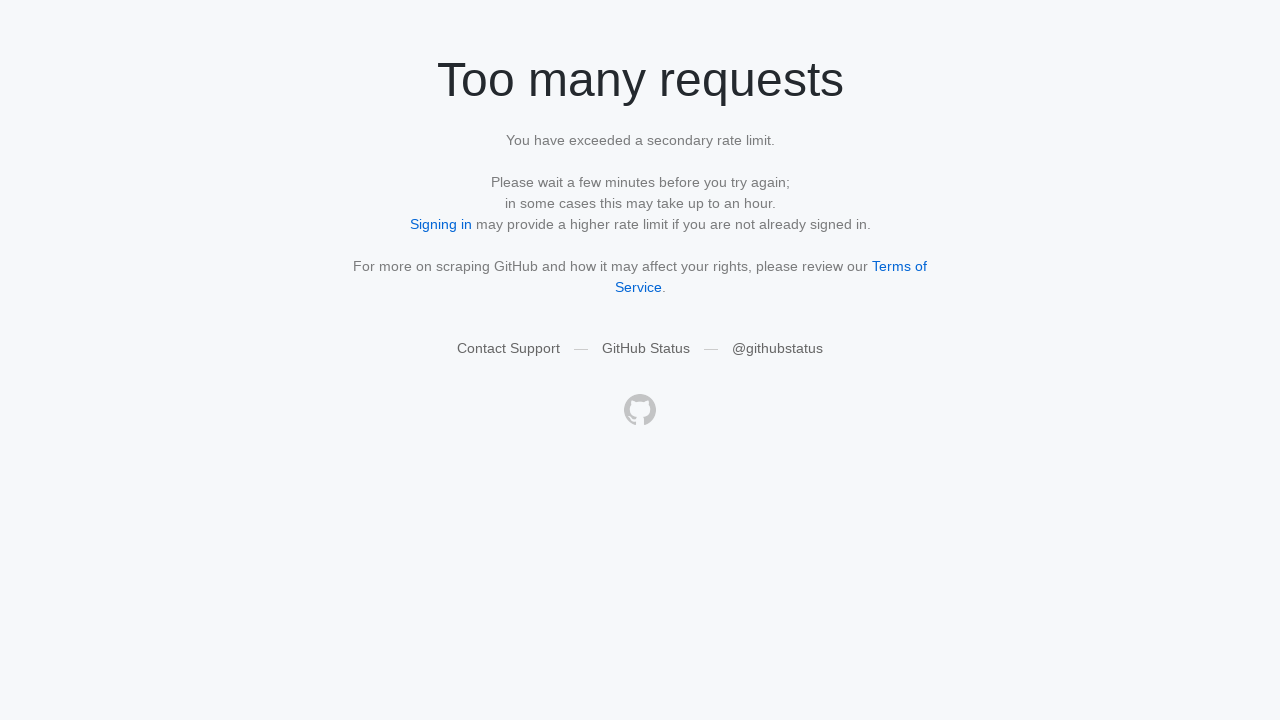

Search results loaded and network idle
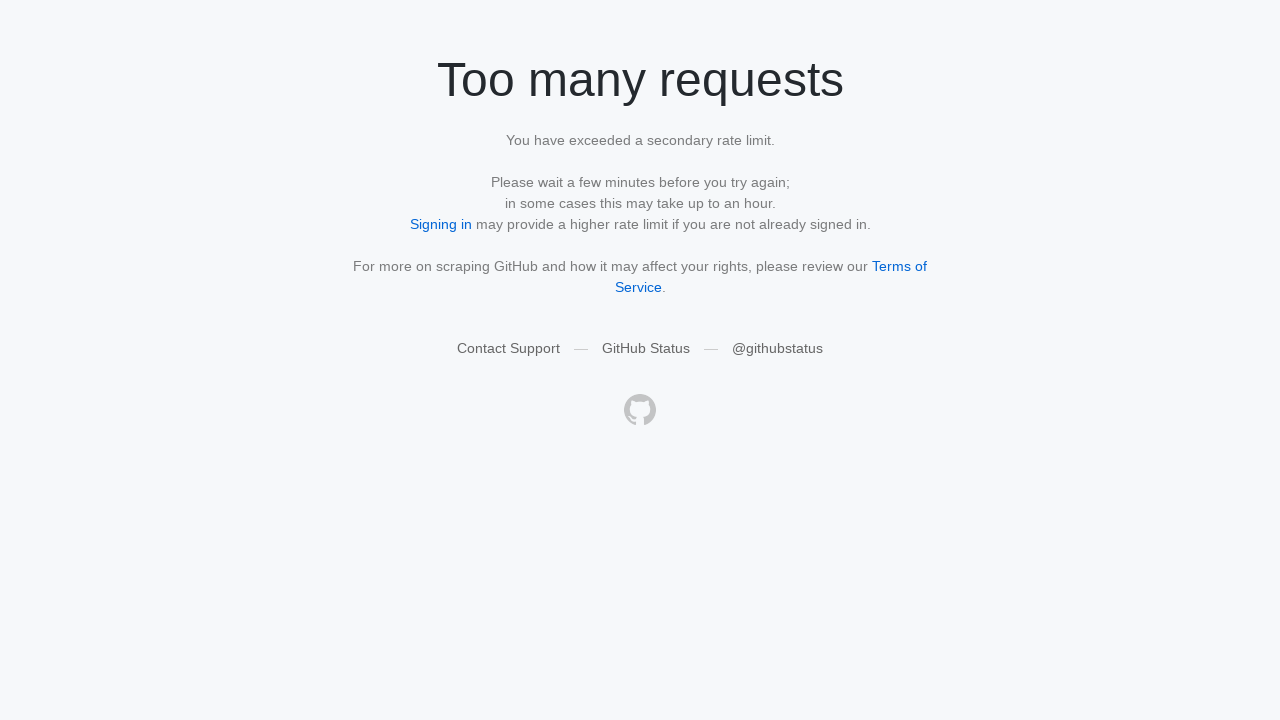

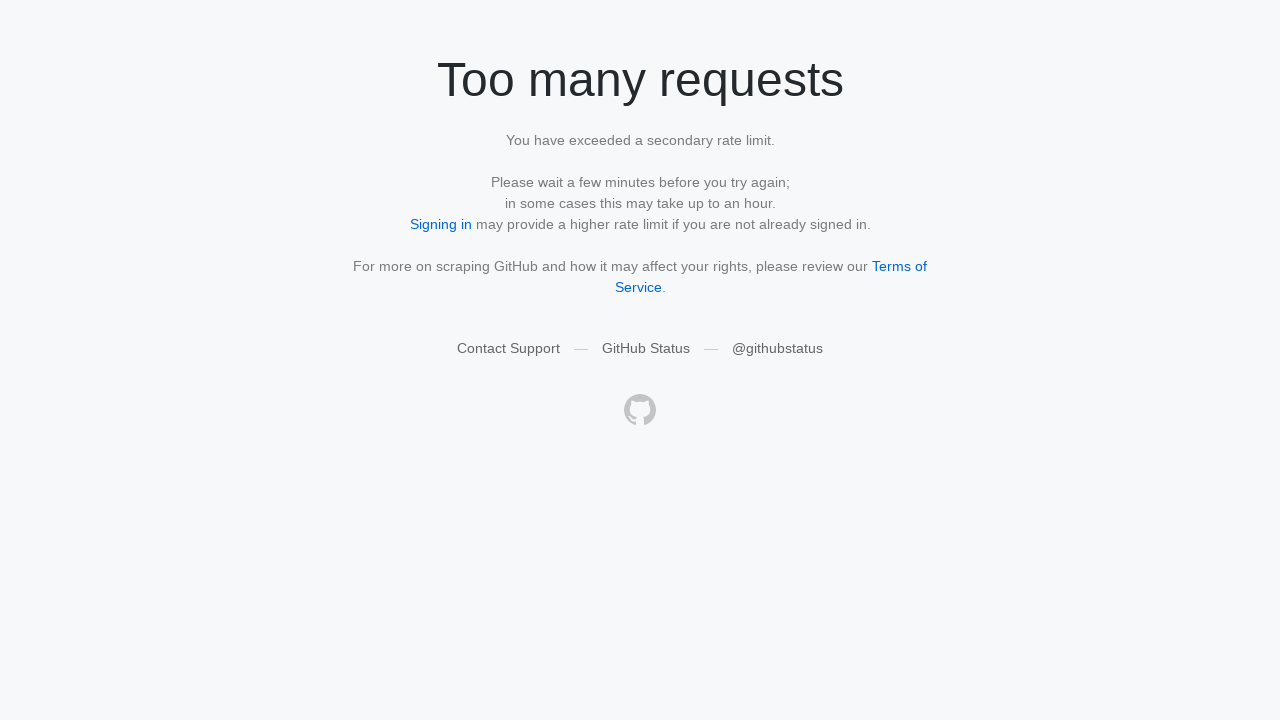